Validates that the find store banner is displayed on the home page

Starting URL: https://www.partsource.ca/

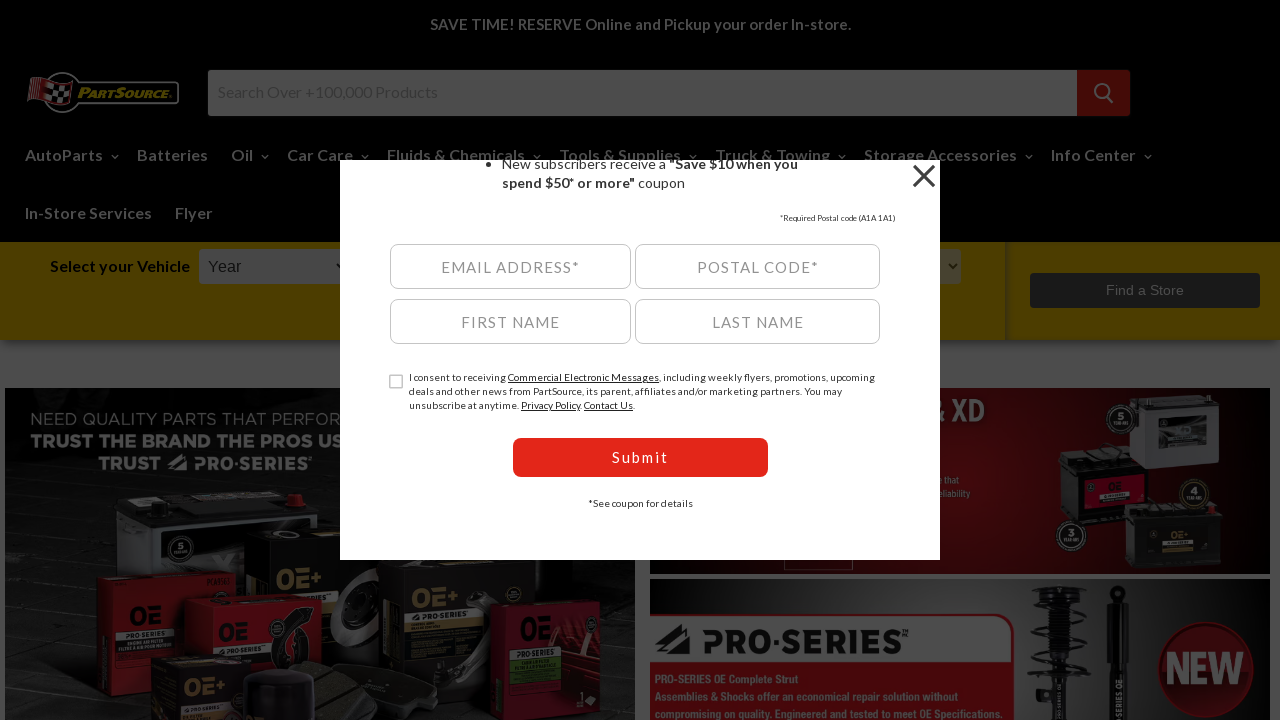

Located find store banner element
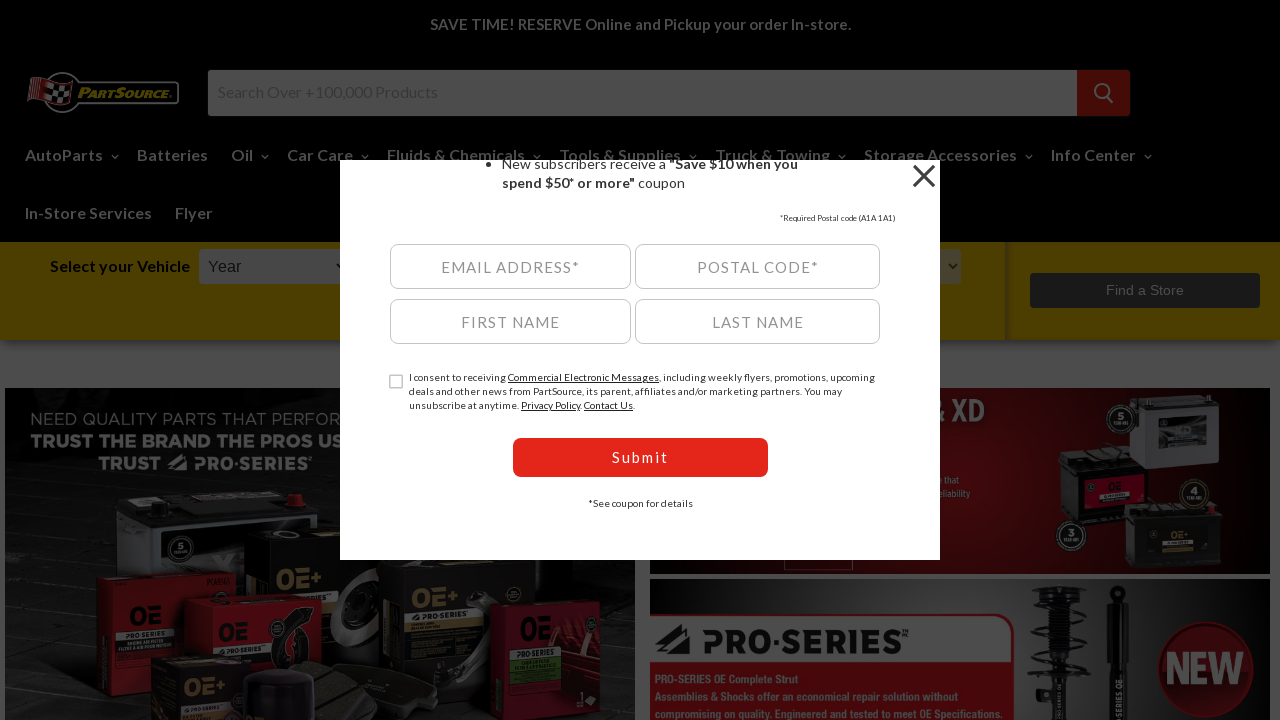

Find store banner became visible
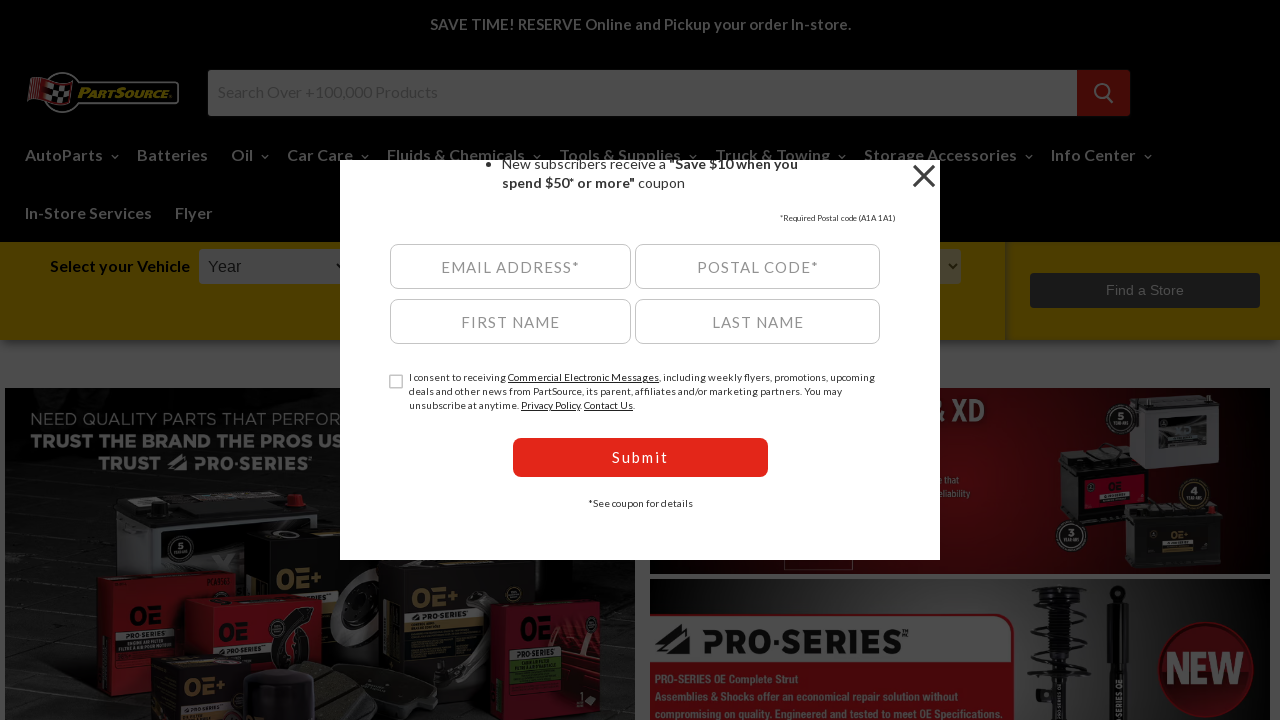

Verified find store banner is visible on home page
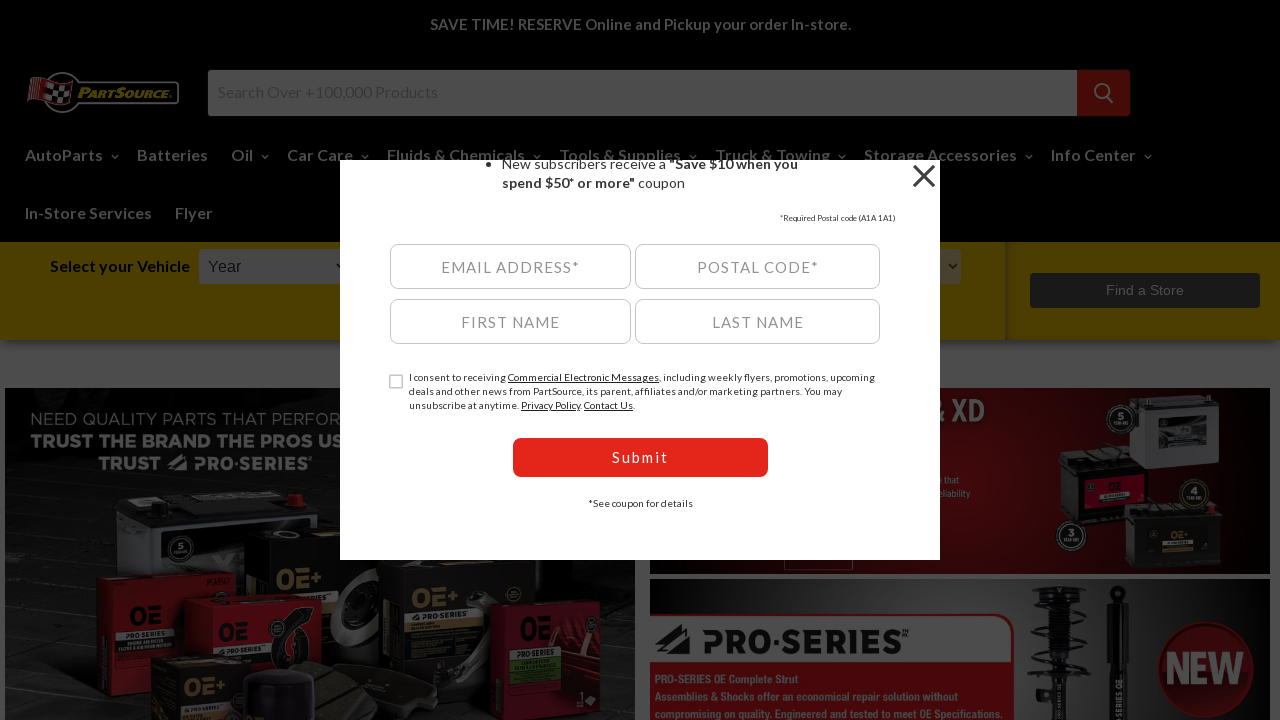

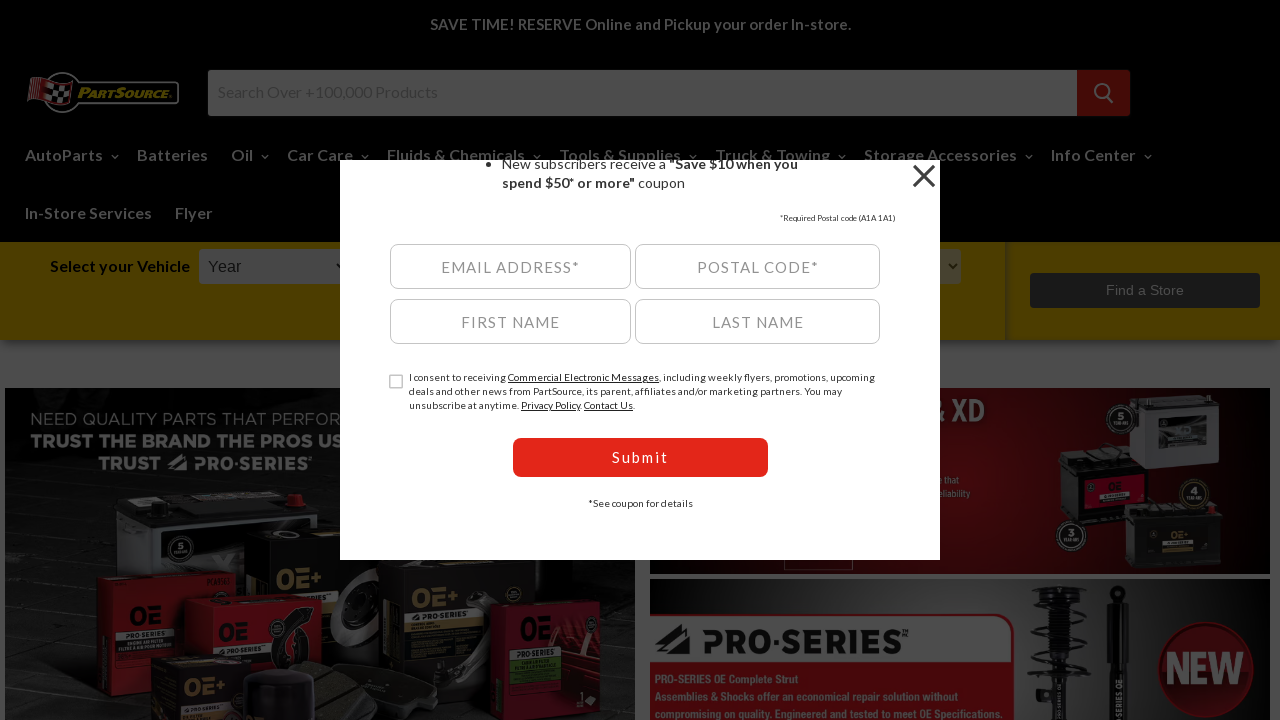